Tests drag and drop by offset functionality by dragging an element to calculated coordinates

Starting URL: https://selenium.dev/selenium/web/mouse_interaction.html

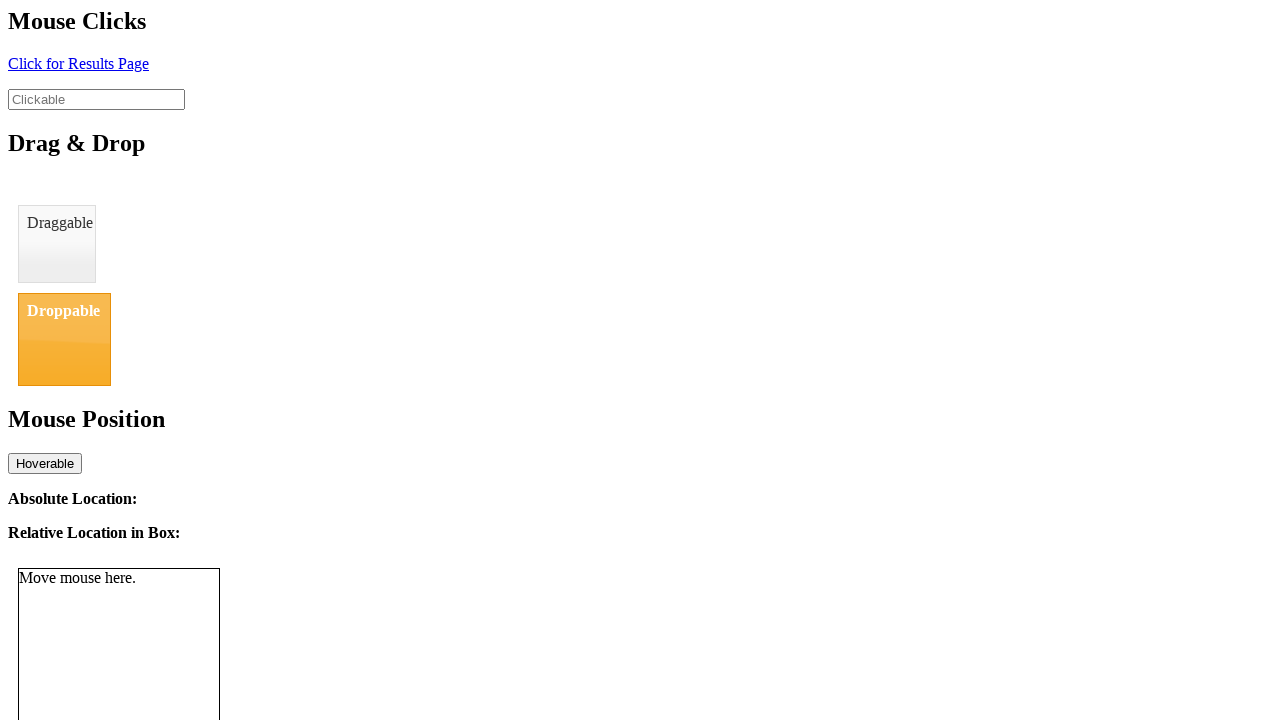

Navigated to mouse interaction test page
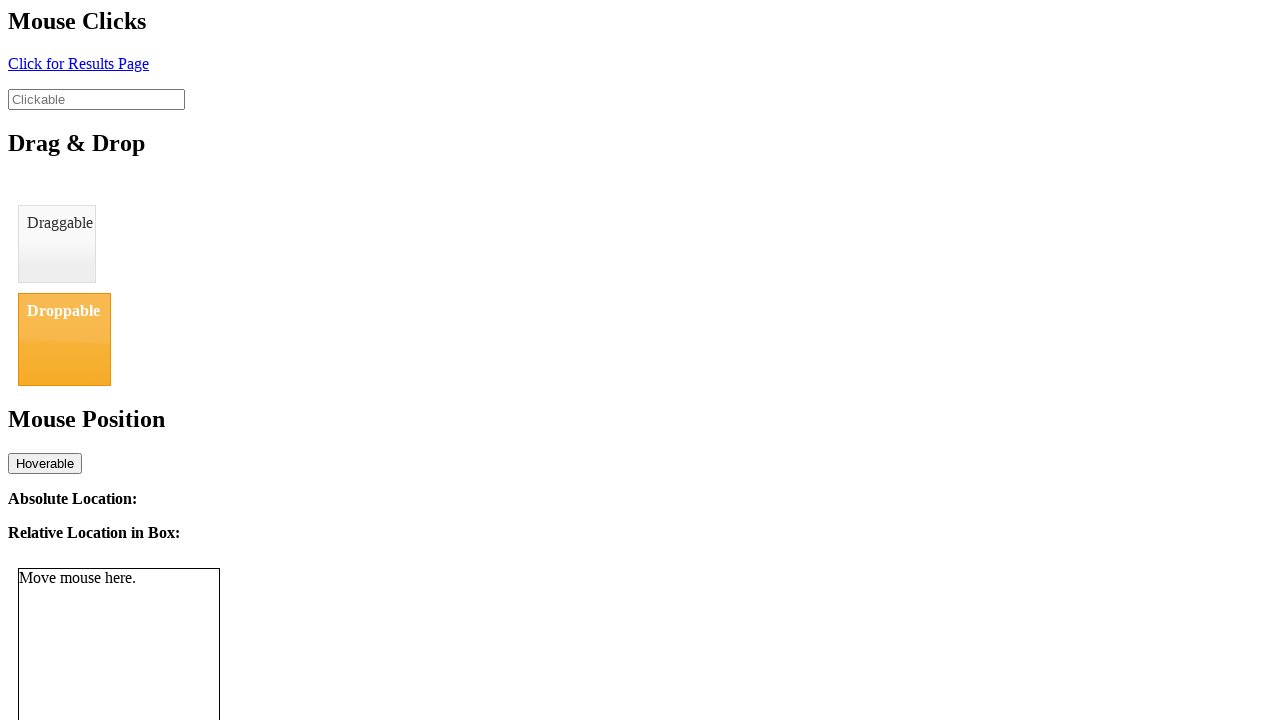

Located draggable element
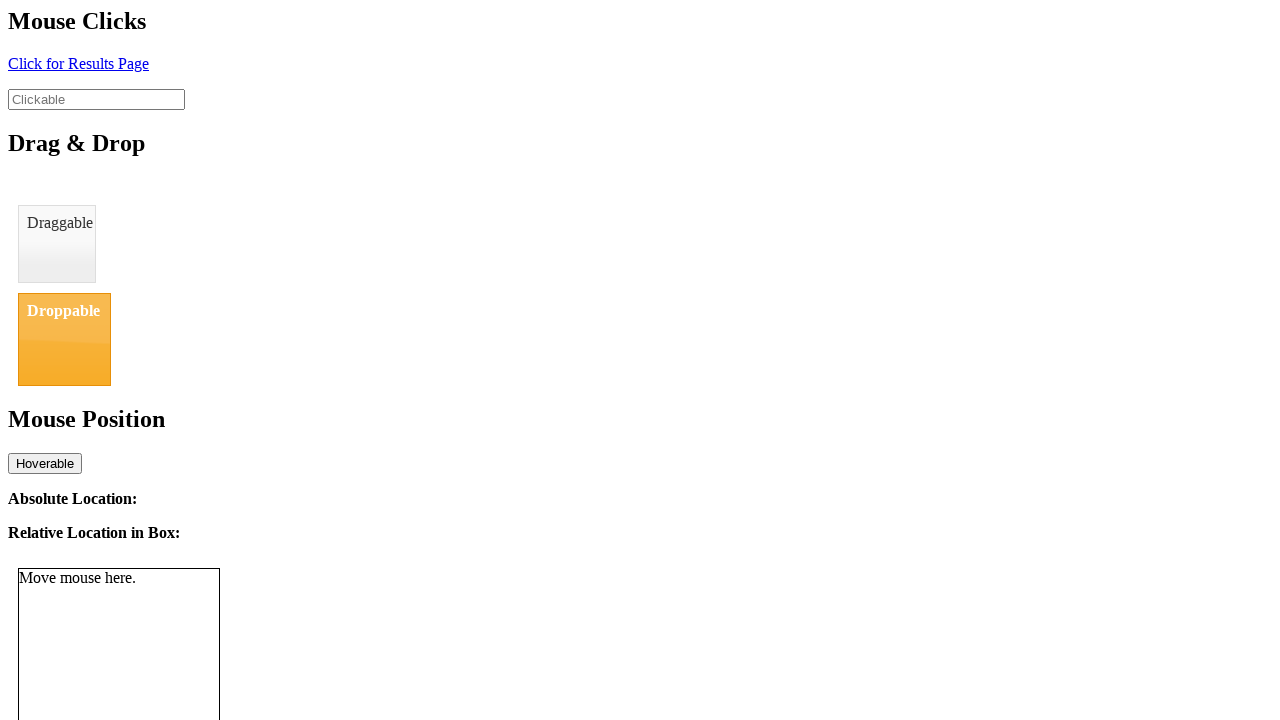

Located droppable target element
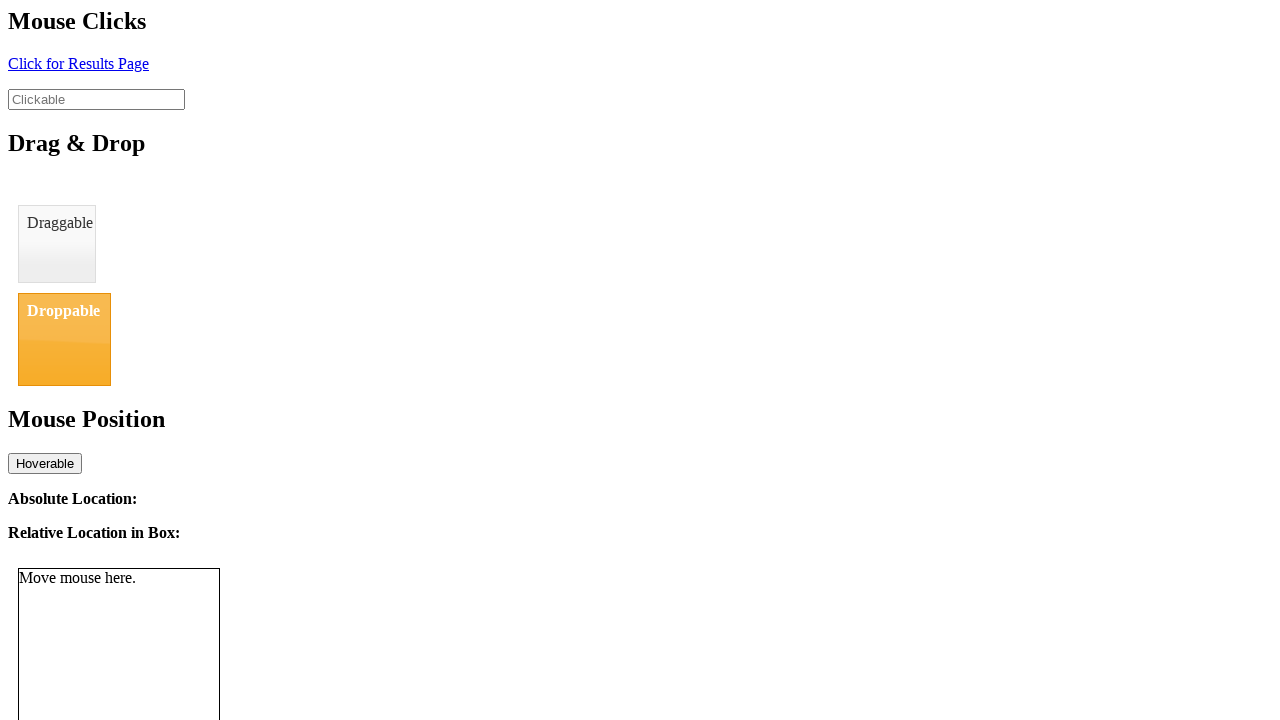

Dragged element to droppable target at (64, 339)
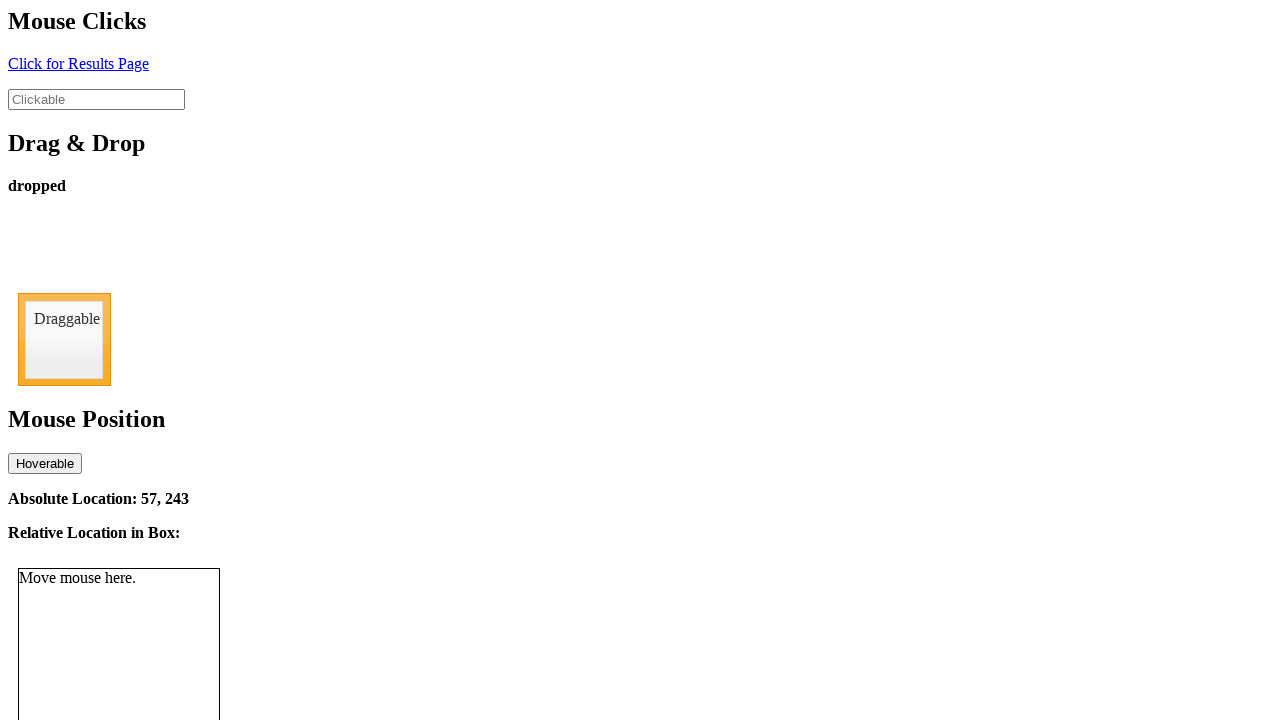

Verified drop status changed to 'dropped'
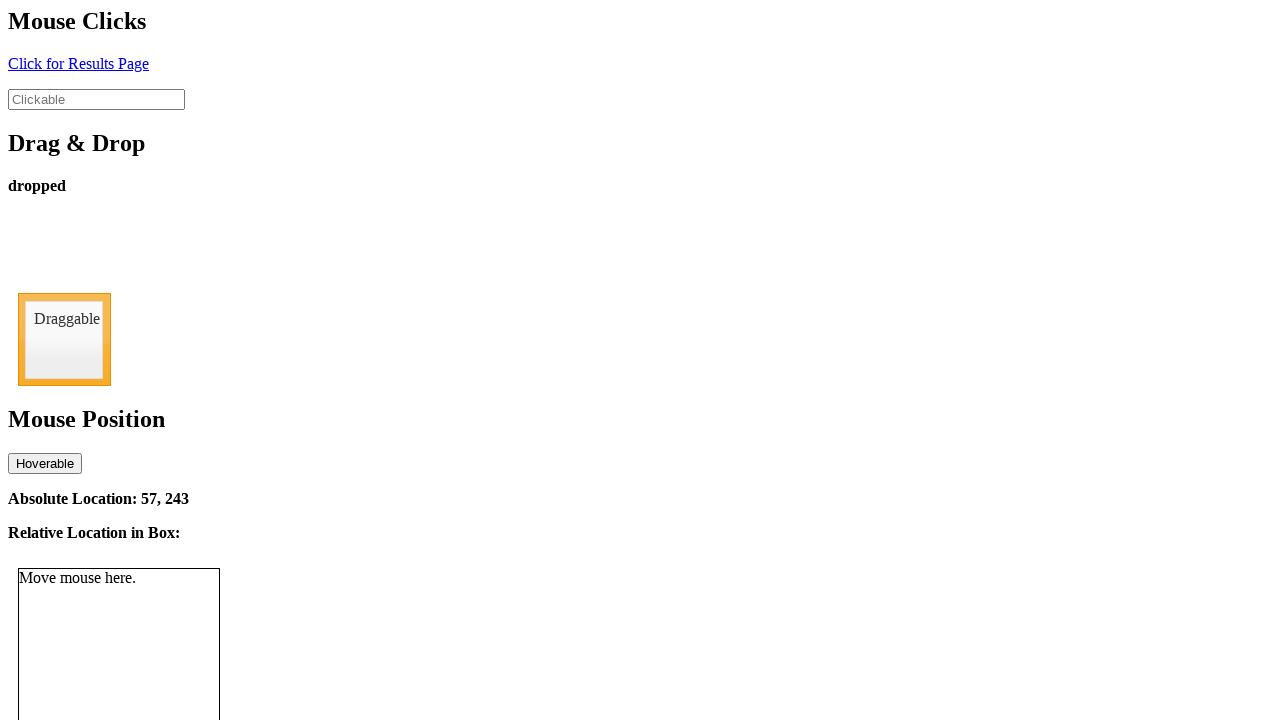

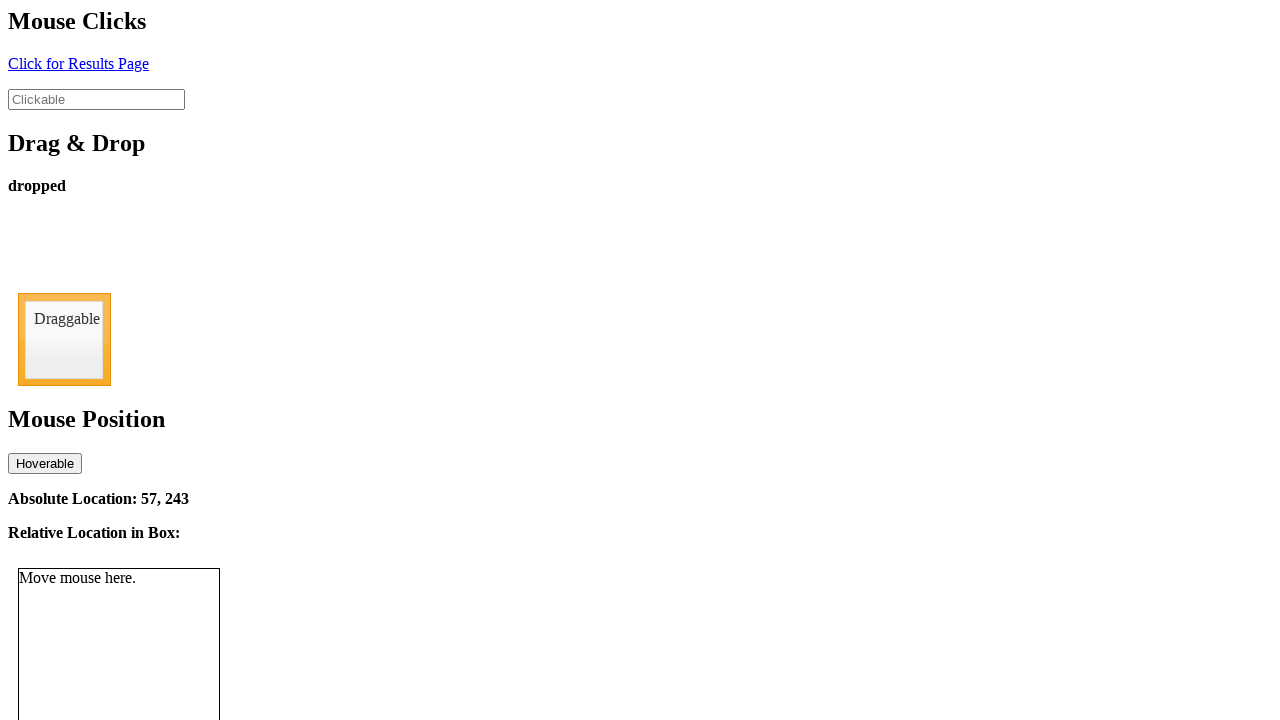